Tests checkbox functionality by toggling the state of checkboxes and verifying their selected state changes accordingly

Starting URL: https://the-internet.herokuapp.com/checkboxes

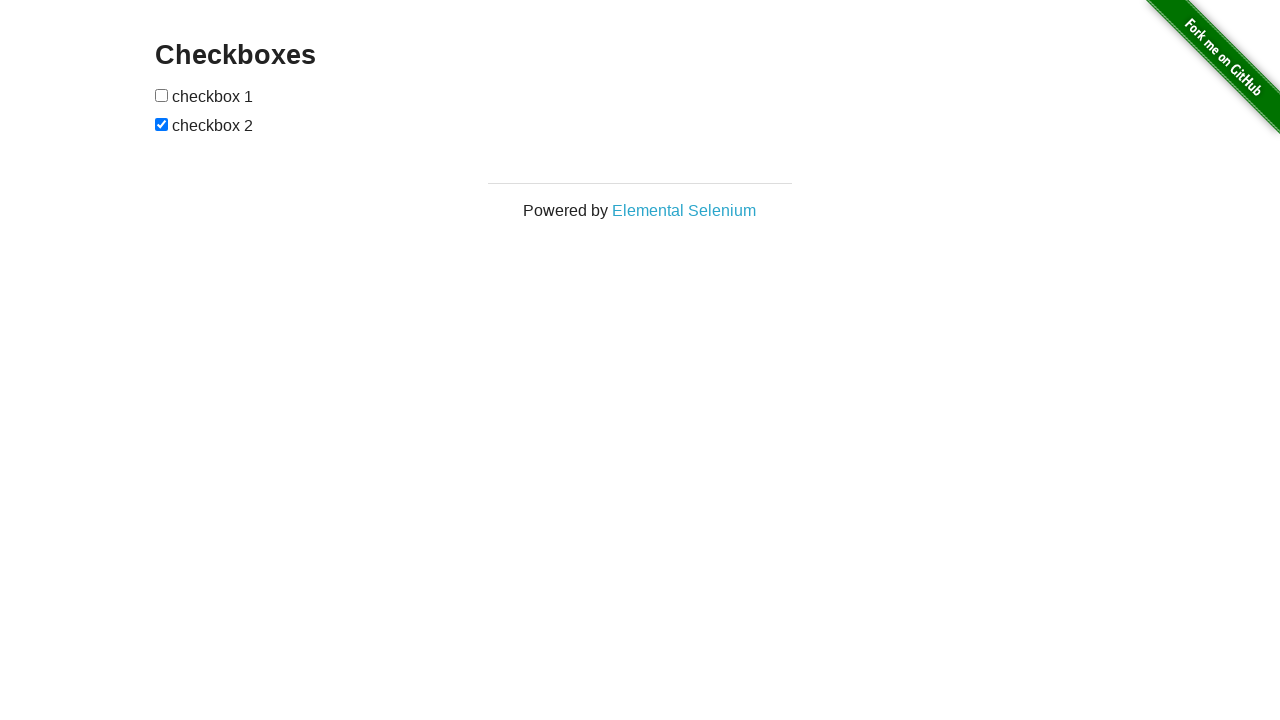

Located first checkbox element
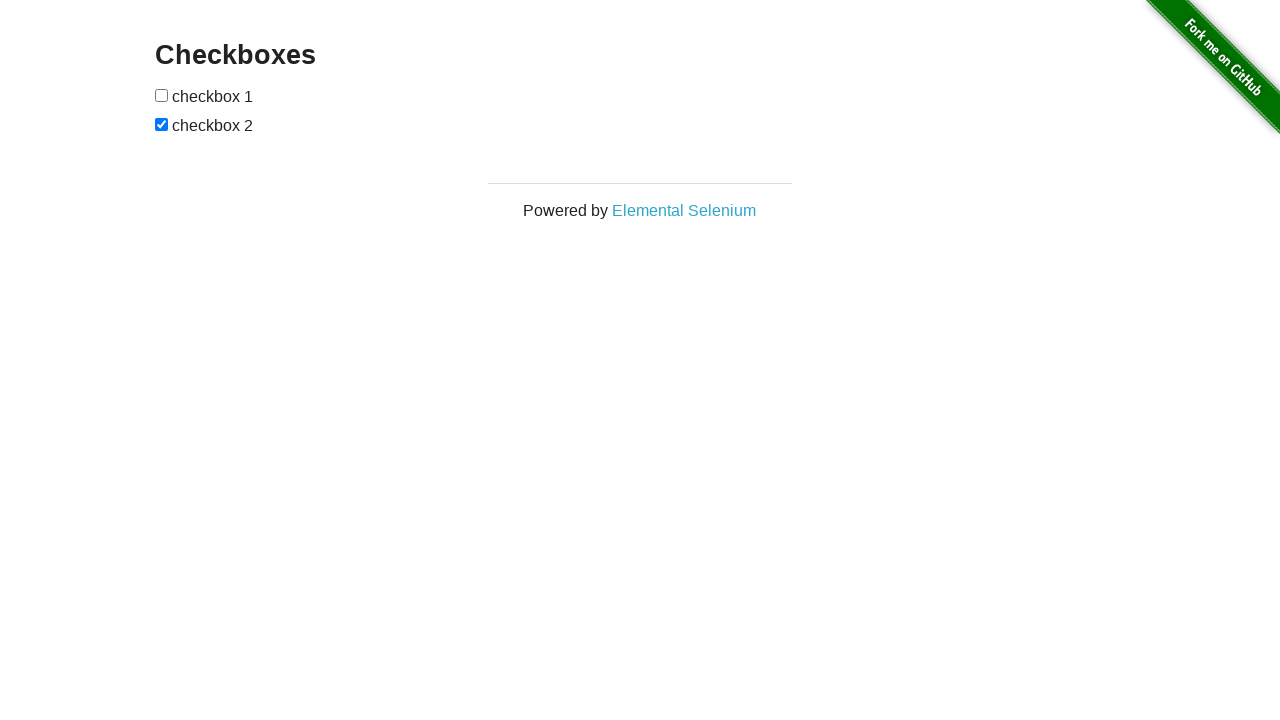

Located second checkbox element
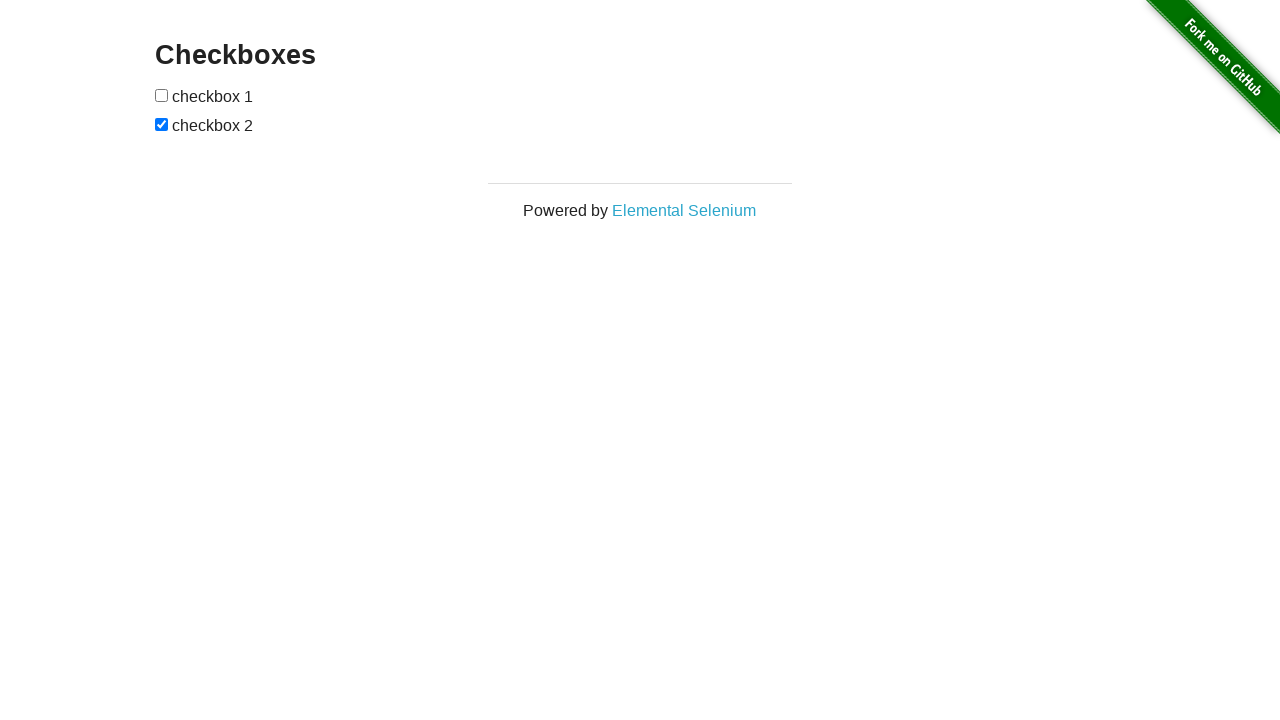

Retrieved initial state of first checkbox: False
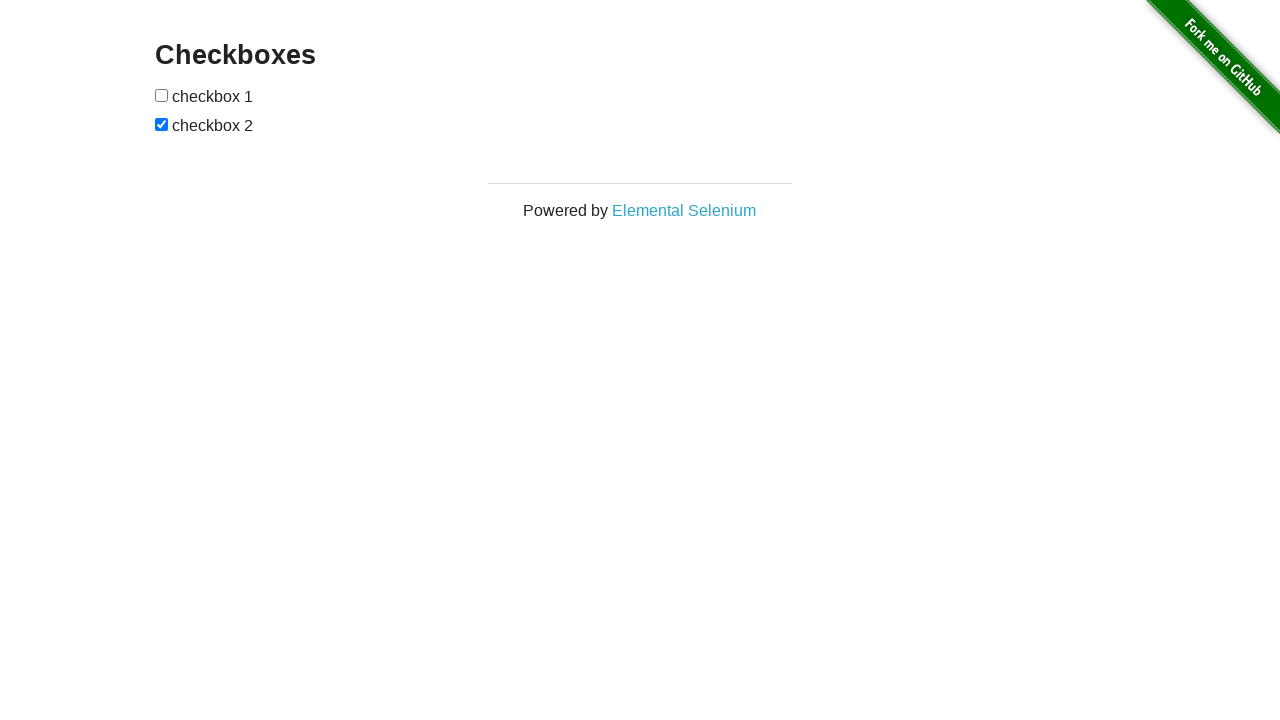

Retrieved initial state of second checkbox: True
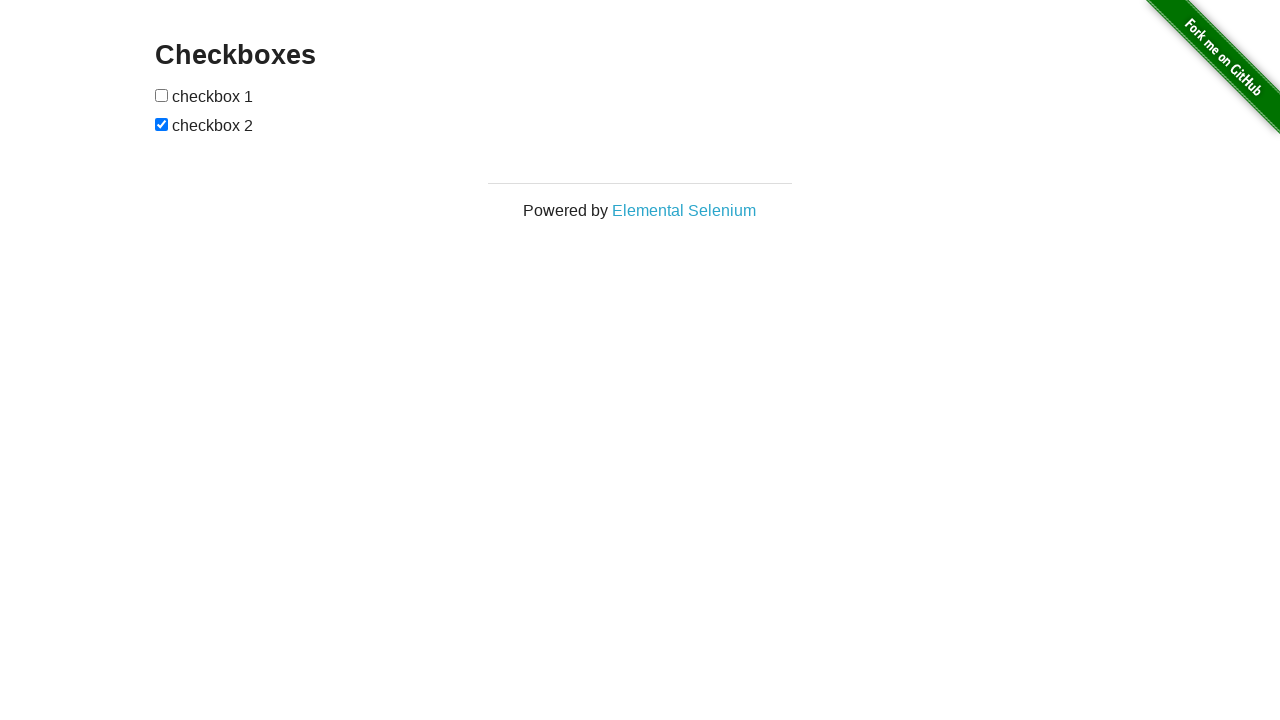

Clicked first checkbox to toggle its state at (162, 95) on xpath=//form[@id='checkboxes']/input[1]
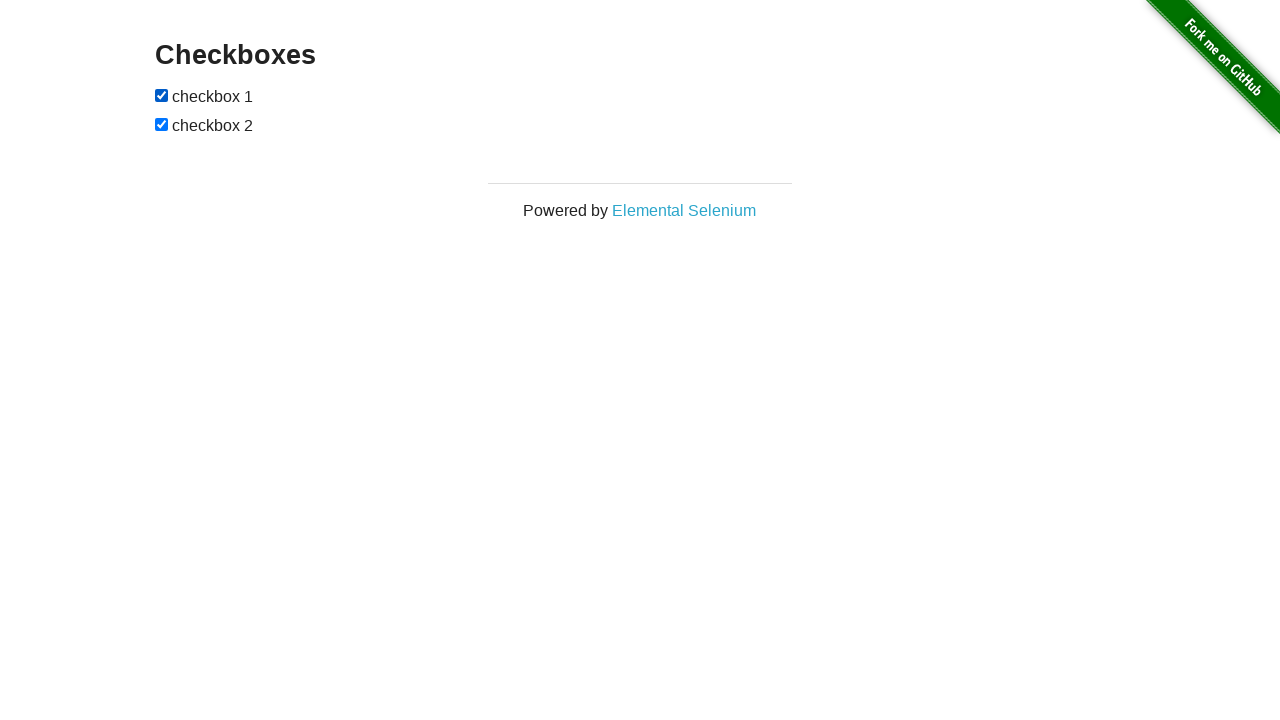

Verified first checkbox is now checked
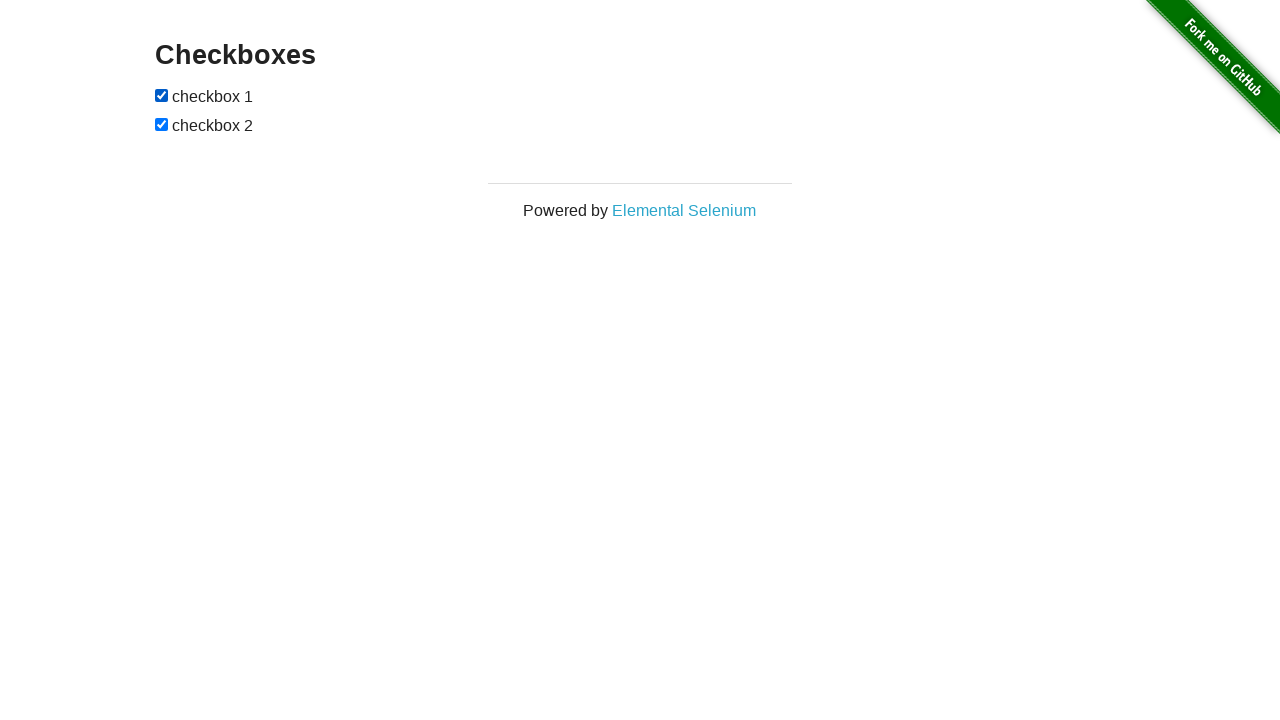

Clicked second checkbox to uncheck it at (162, 124) on xpath=//form[@id='checkboxes']/input[2]
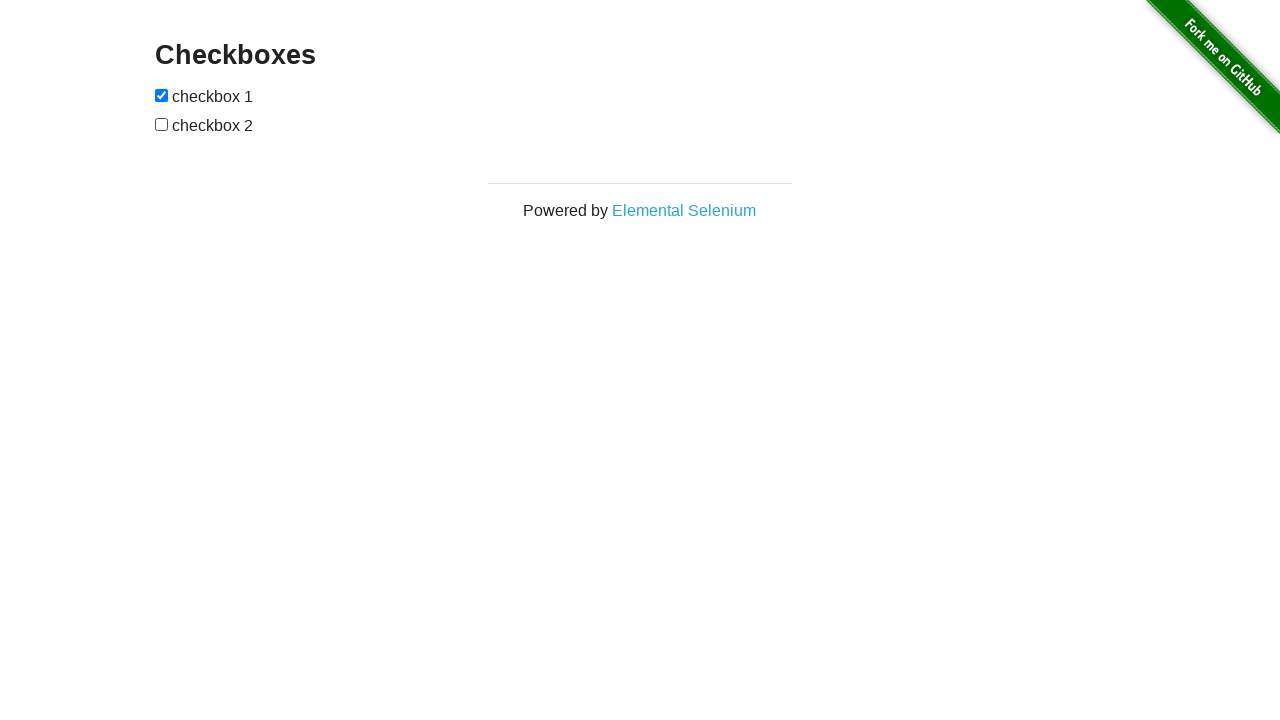

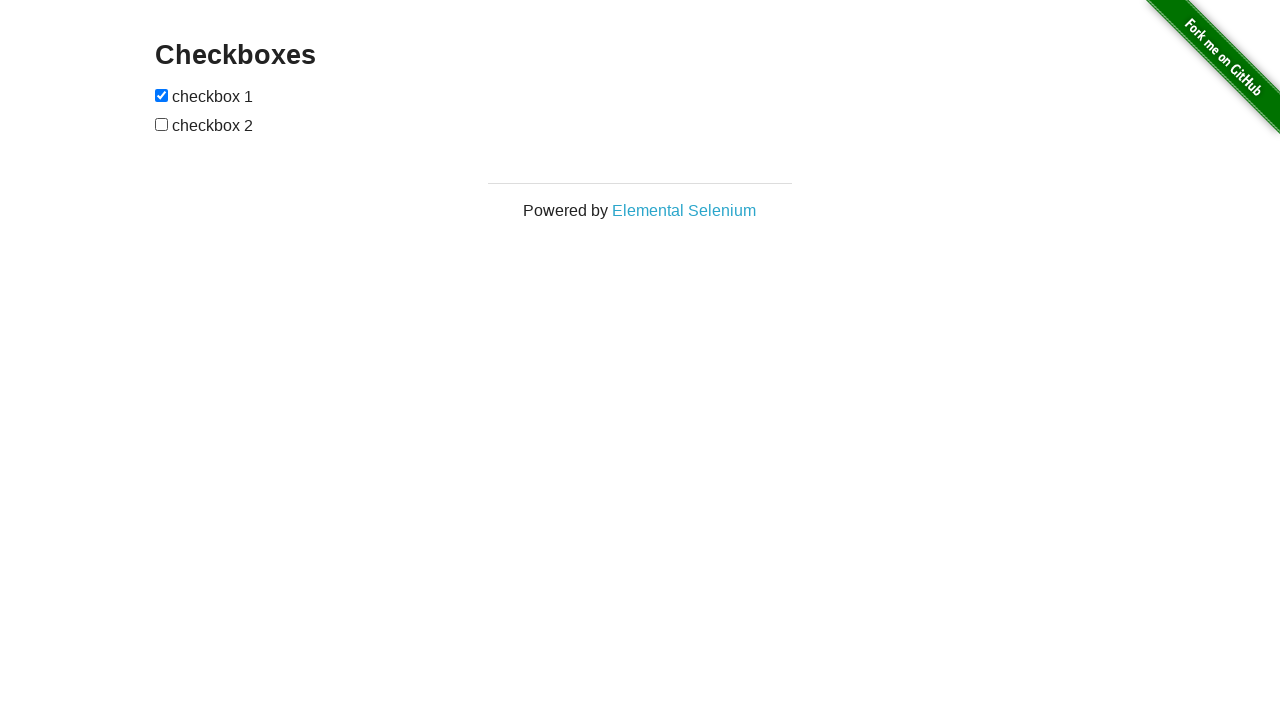